Tests a simple form by filling in first name, last name, city, and country fields using different locator strategies (tag name, name, class name, ID), then submits the form by clicking a button.

Starting URL: http://suninjuly.github.io/simple_form_find_task.html

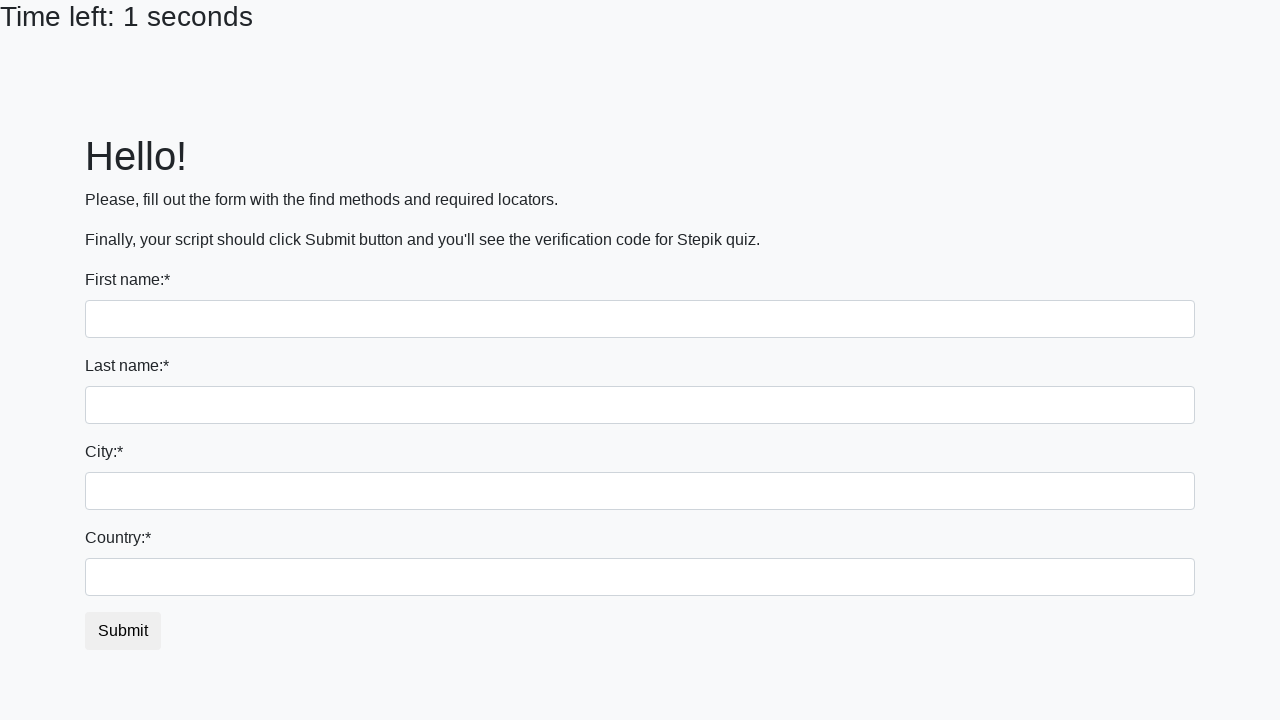

Filled first name field with 'Ivan' using first-of-type selector on input:first-of-type
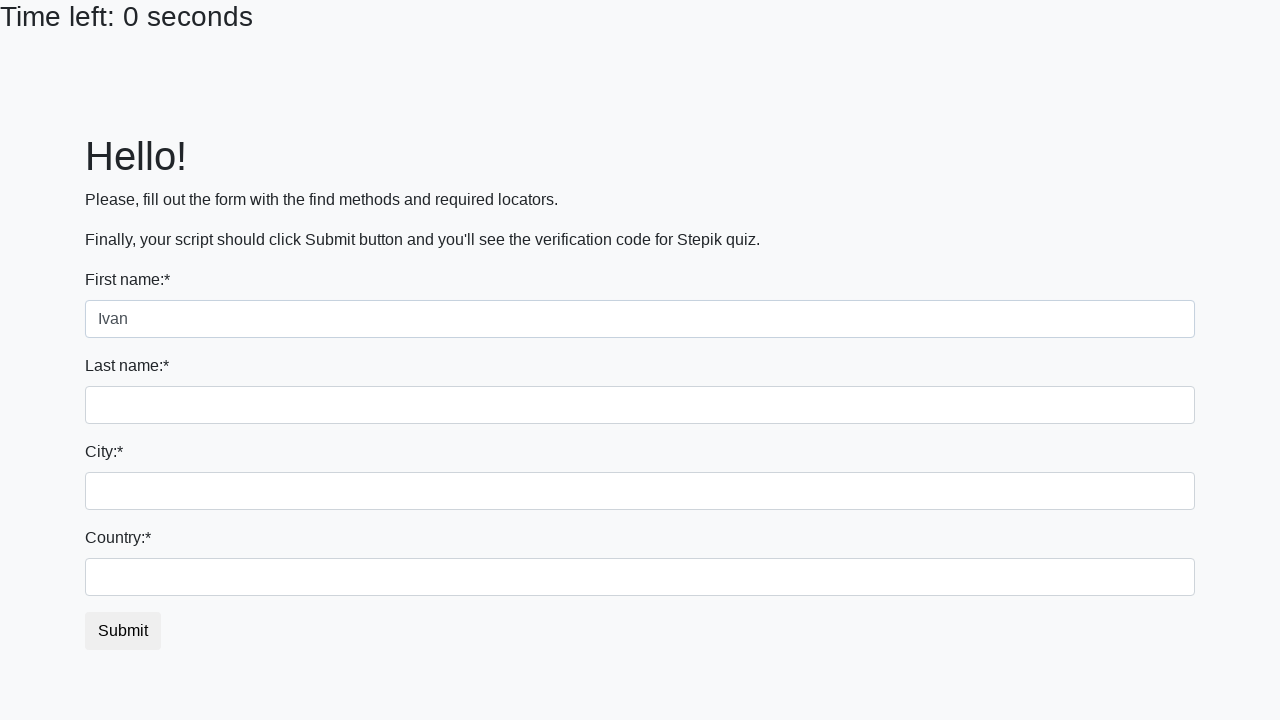

Filled last name field with 'Petrov' using name attribute selector on input[name='last_name']
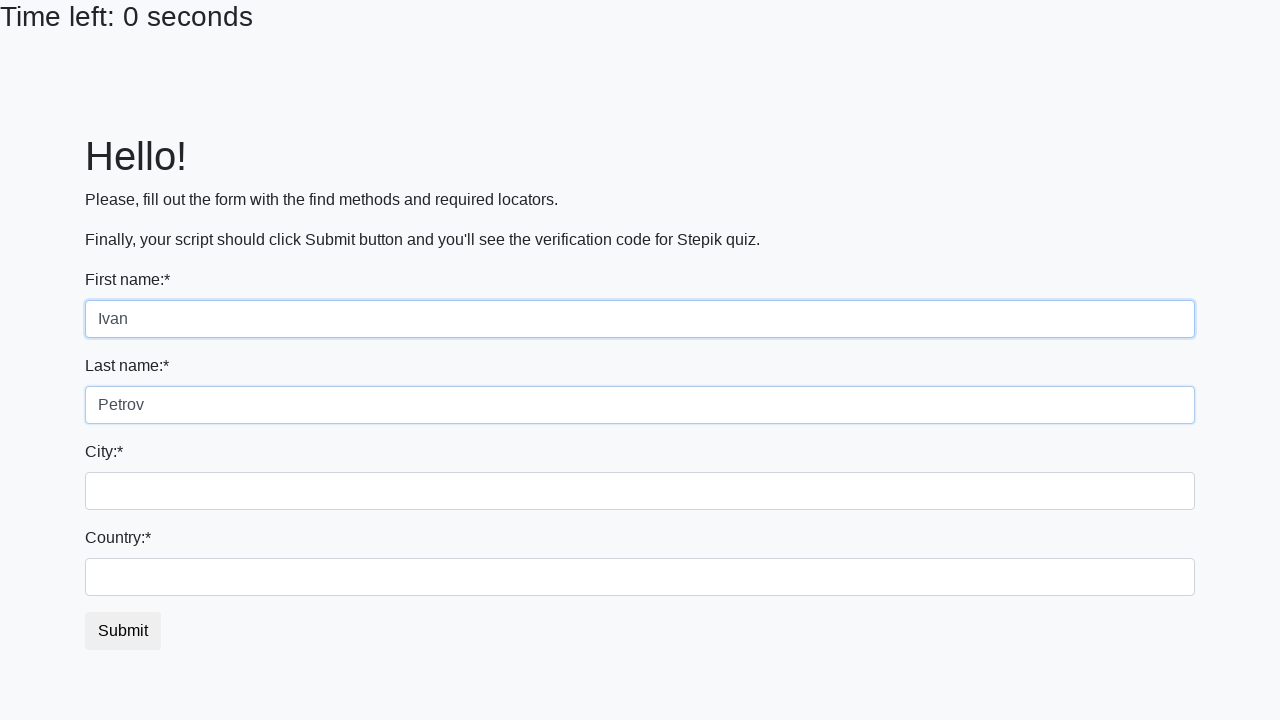

Filled city field with 'Smolensk' using class name selector on .form-control.city
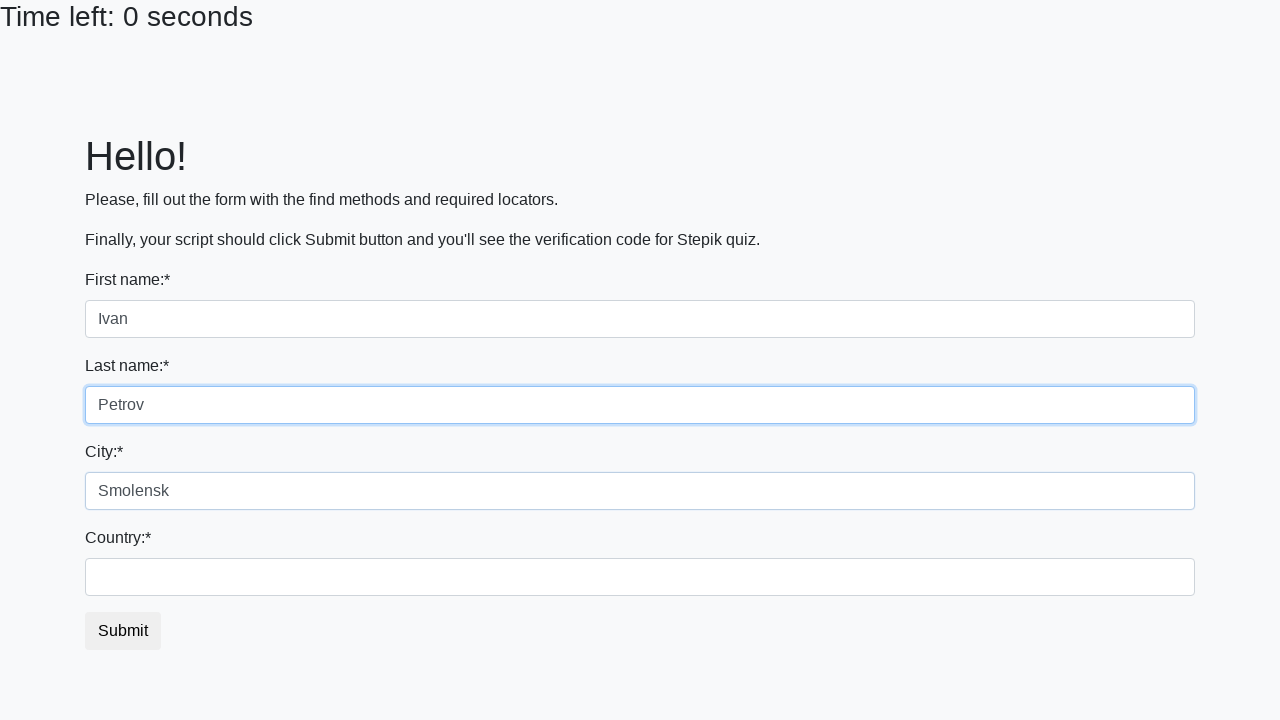

Filled country field with 'Russia' using ID selector on #country
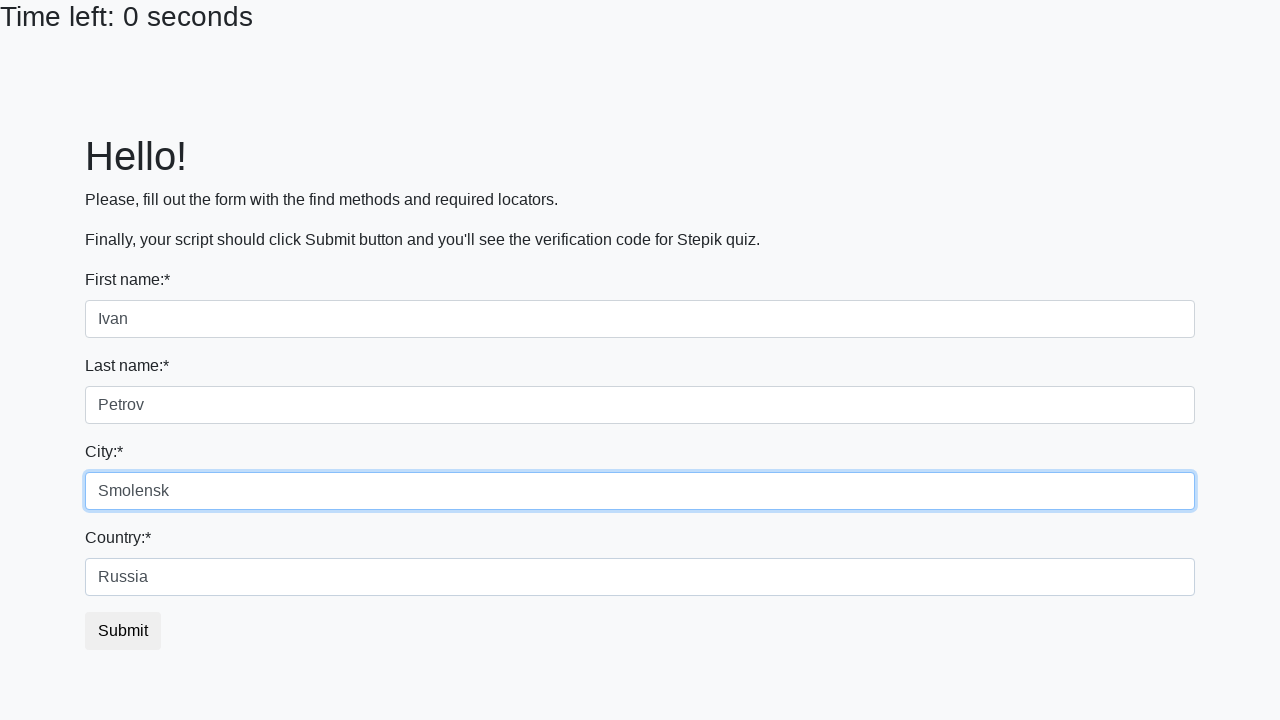

Clicked submit button to submit the form at (123, 631) on button.btn
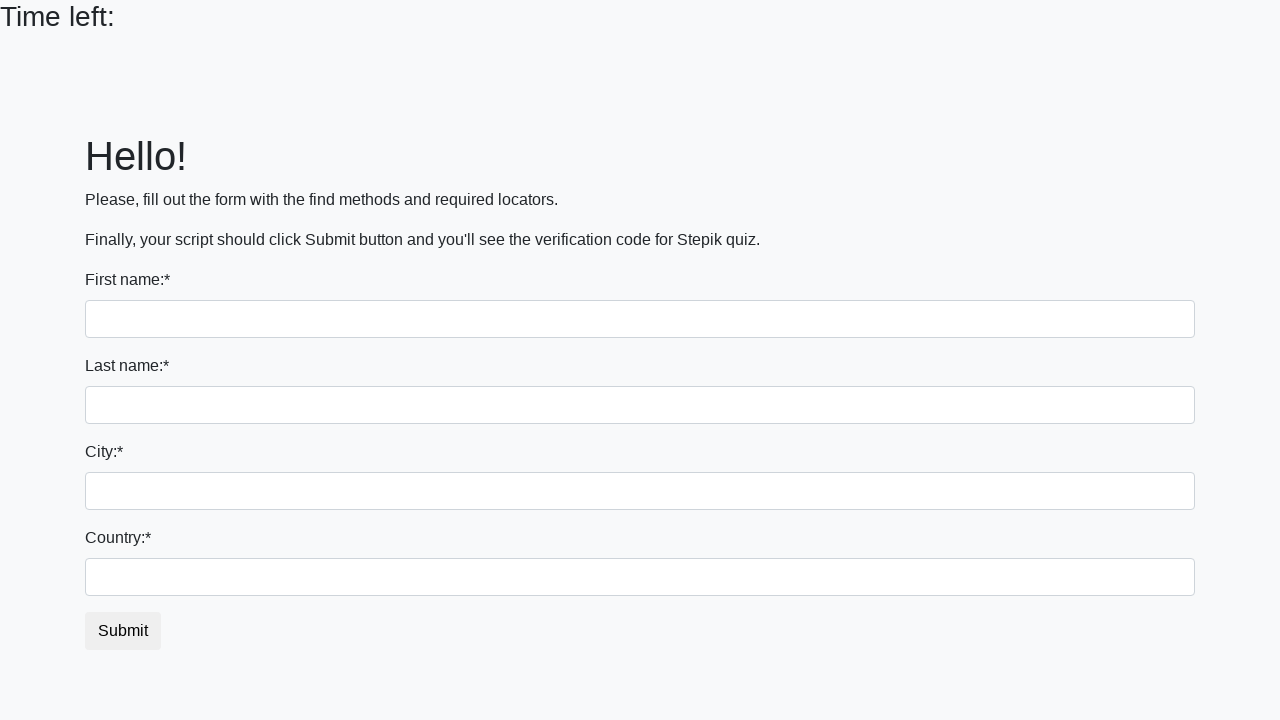

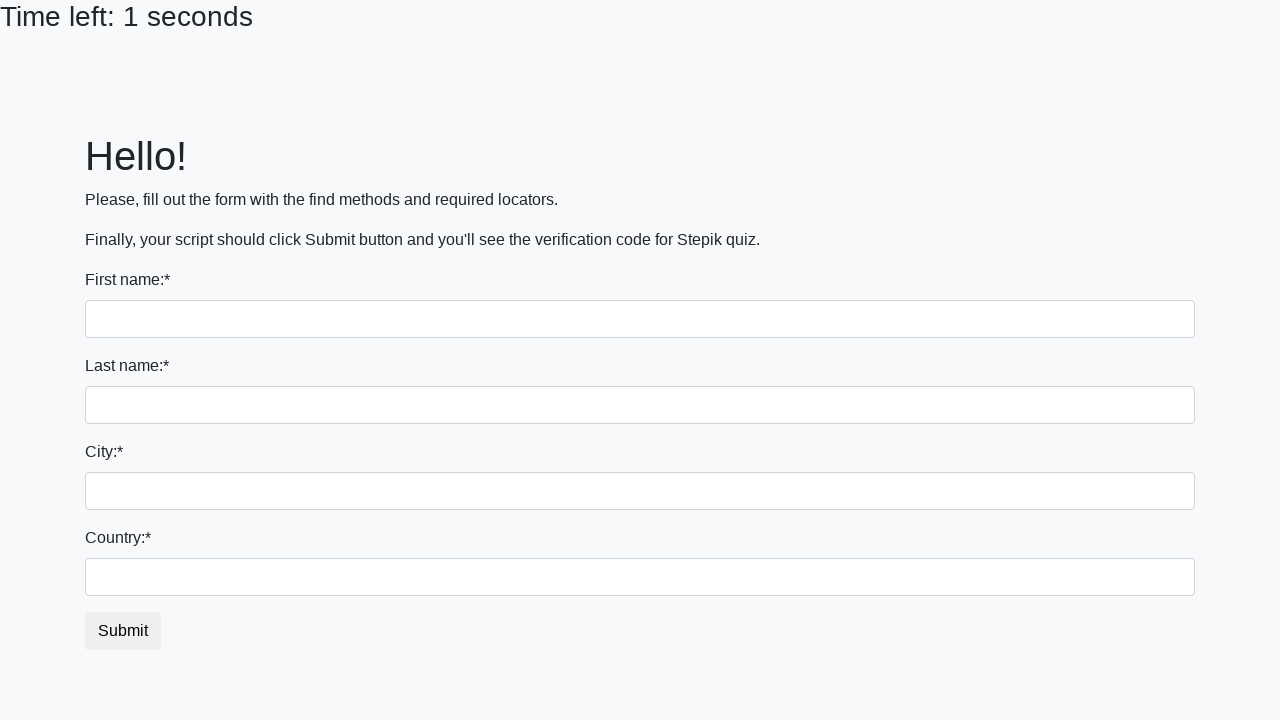